Tests waiting for a button to become clickable, then clicks it and verifies the success message

Starting URL: http://suninjuly.github.io/wait2.html

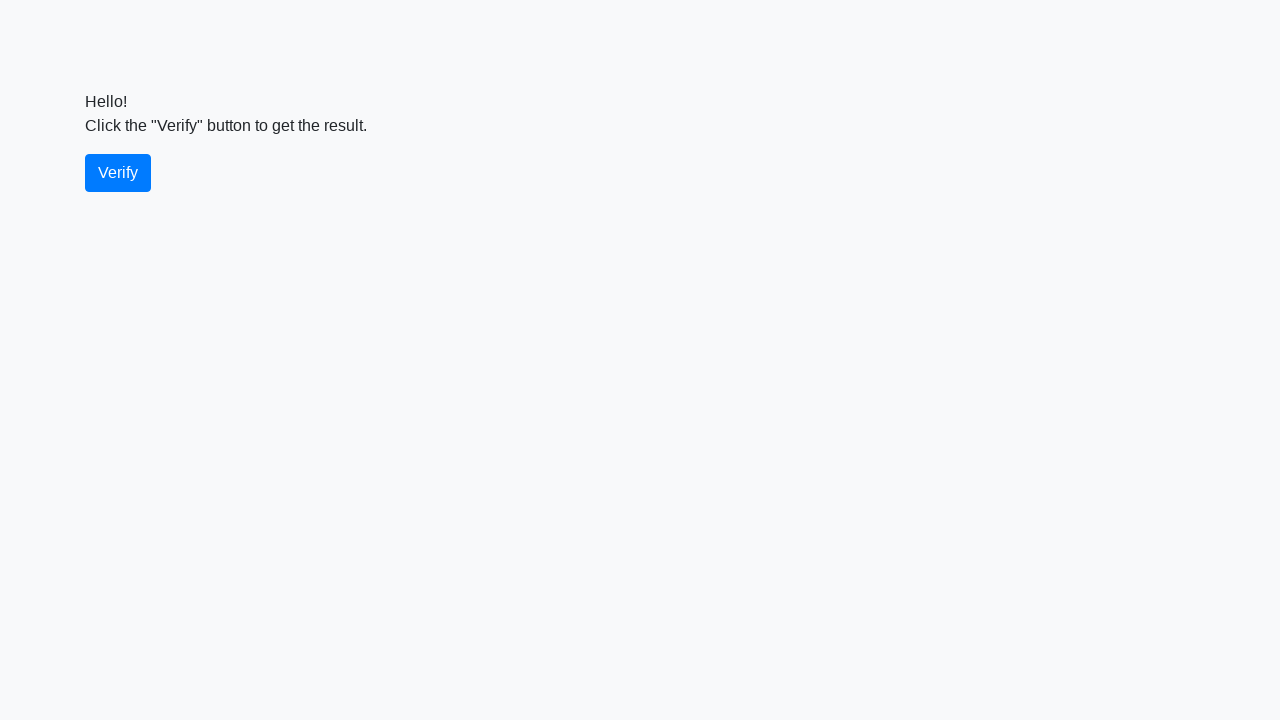

Waited for verify button to become visible
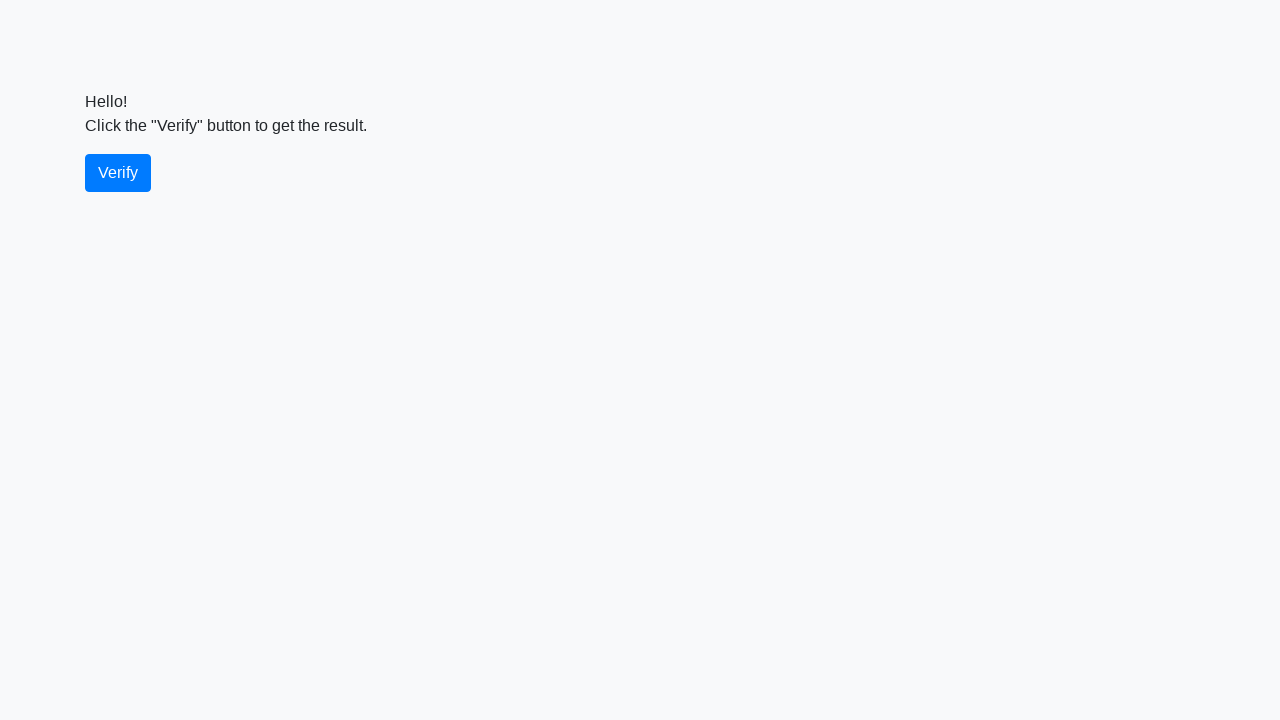

Clicked the verify button at (118, 173) on #verify
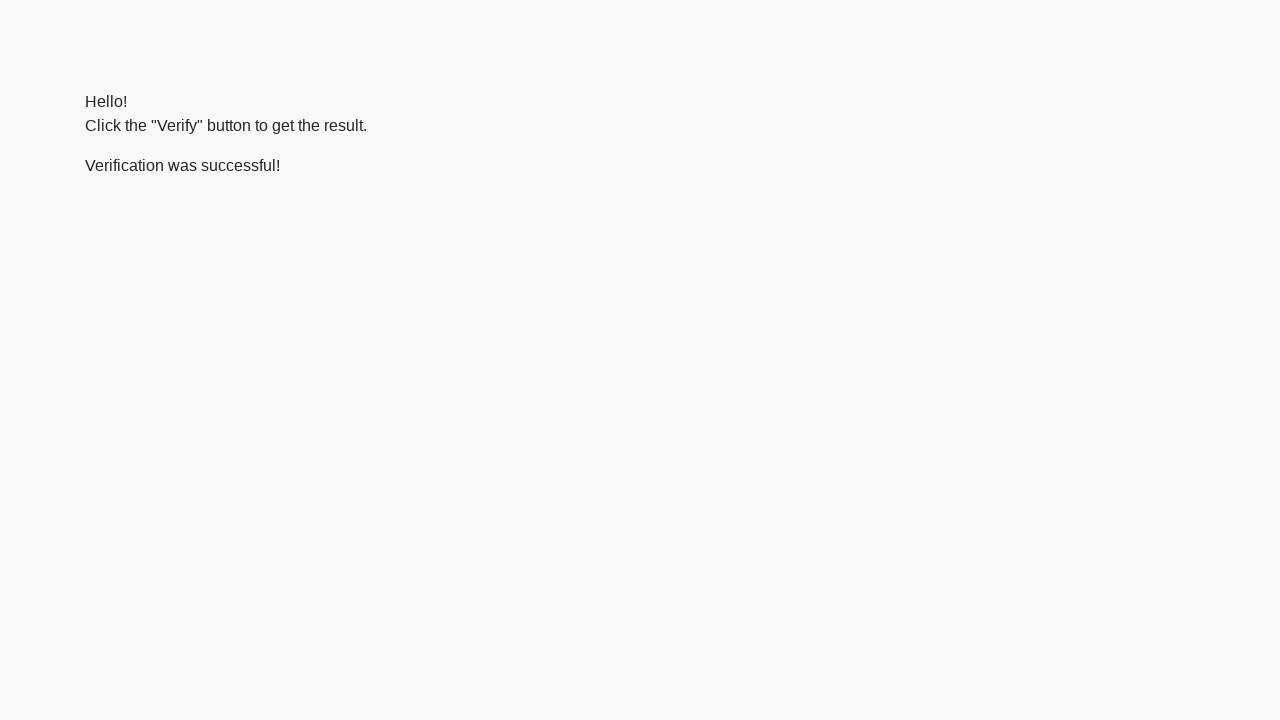

Waited for success message to appear
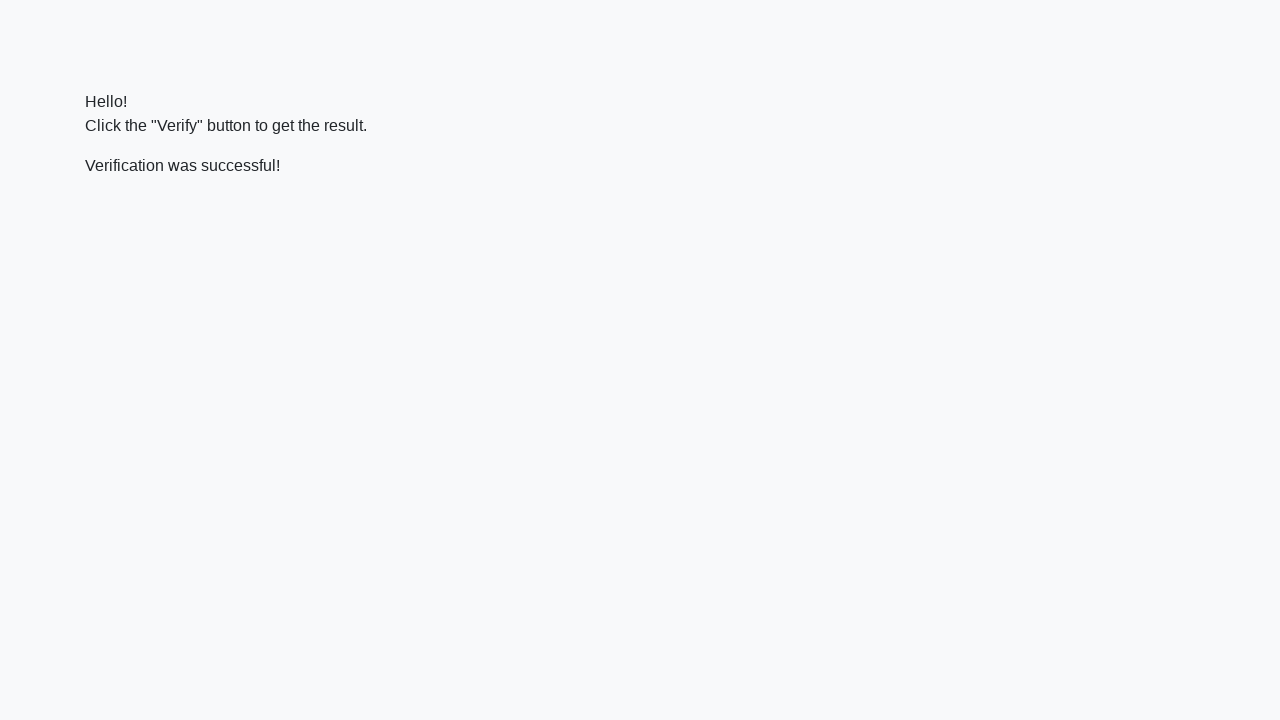

Retrieved success message text
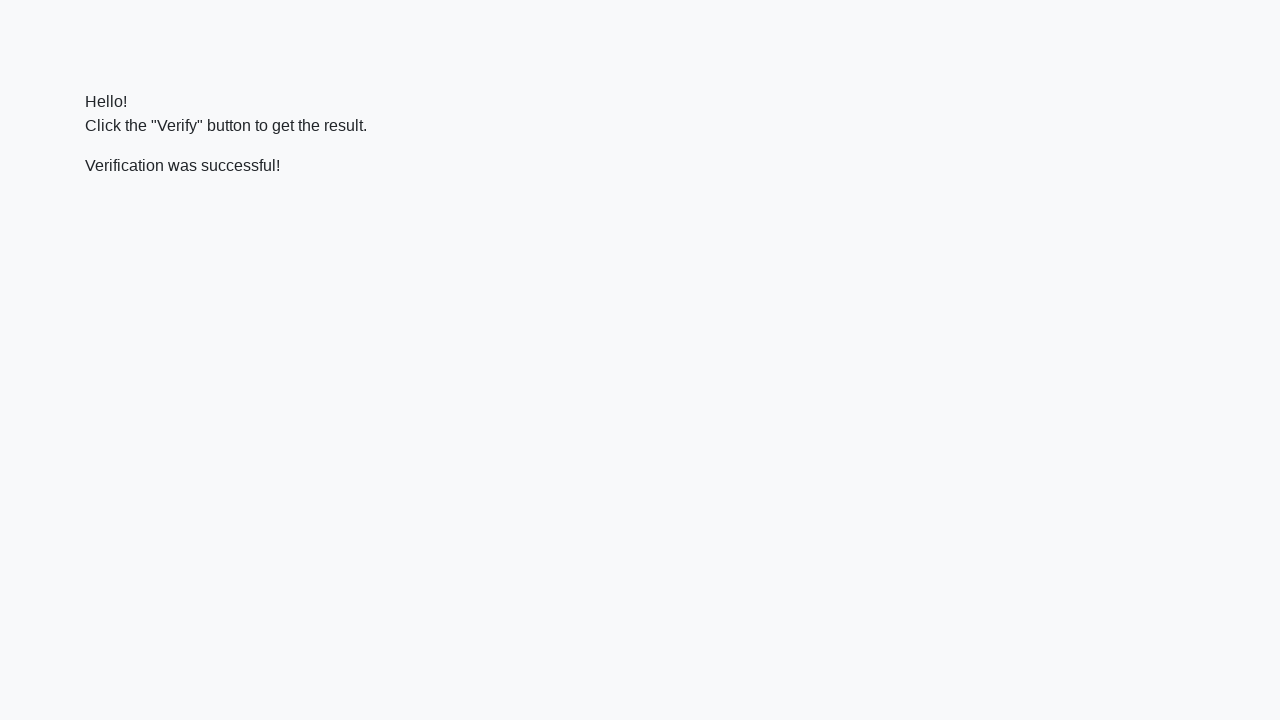

Verified that 'successful' is in the message text
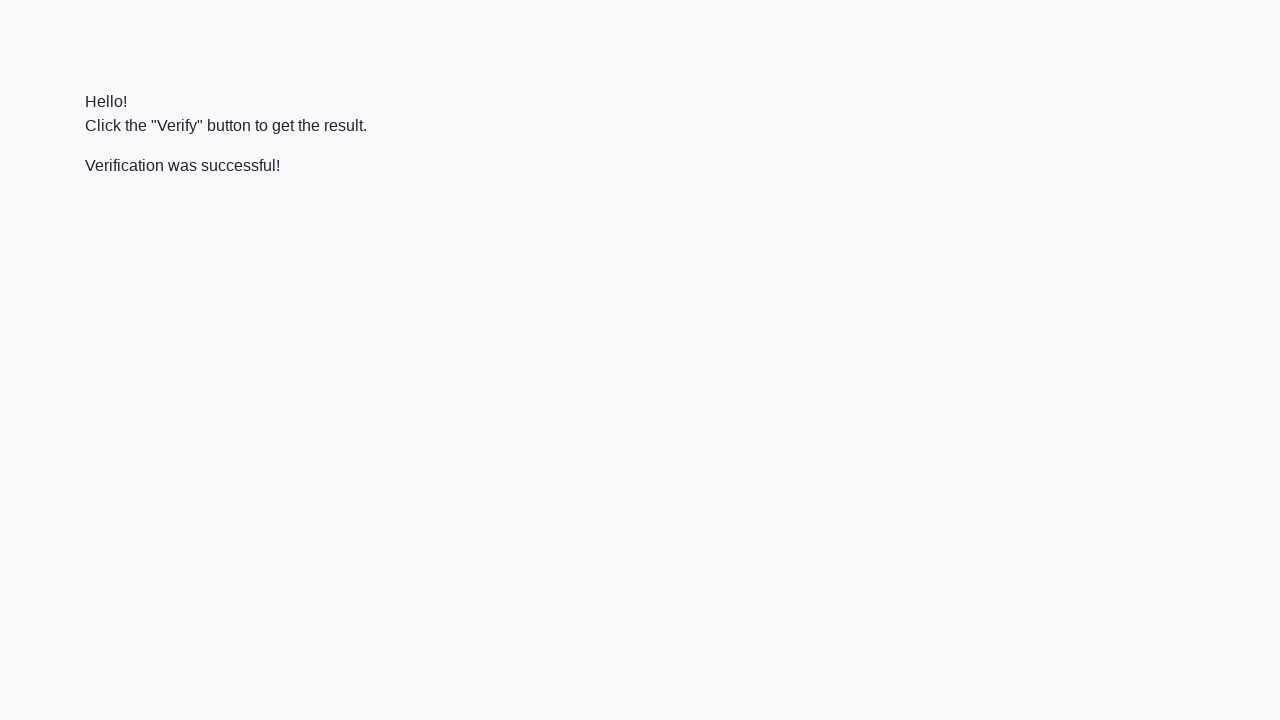

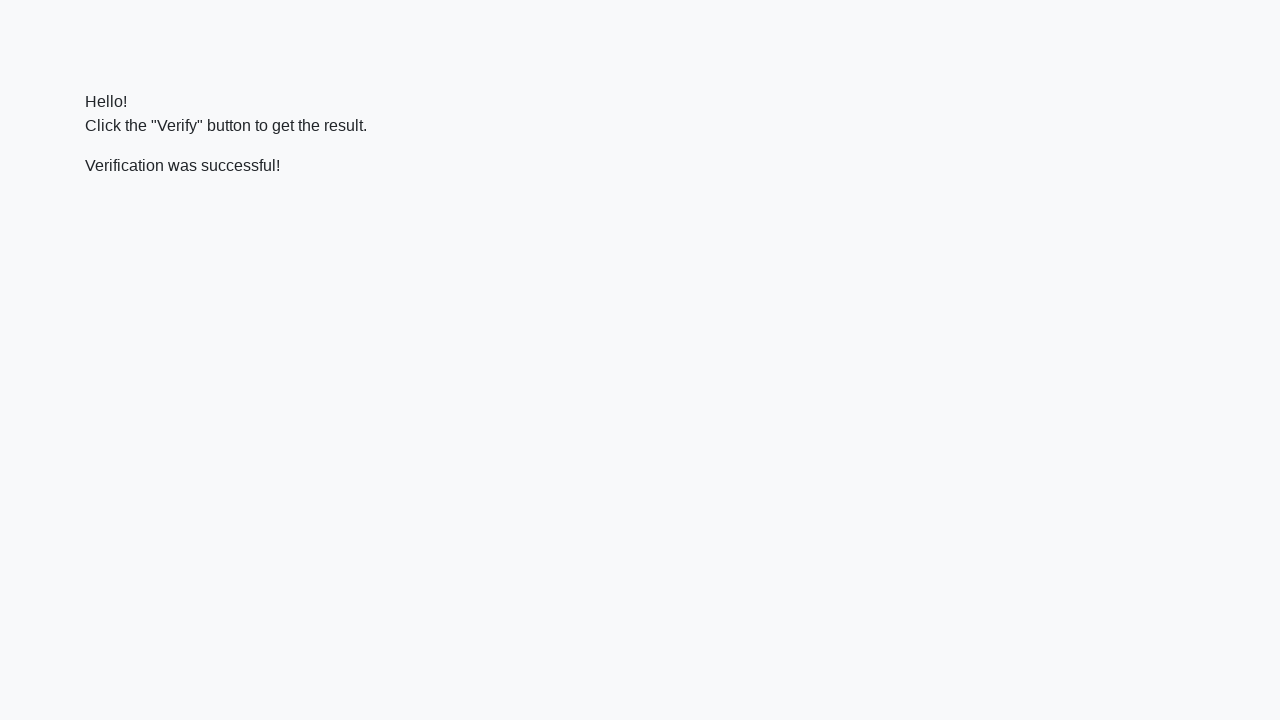